Tests a signup form by filling in first name, last name, and email fields, then submitting the form

Starting URL: https://secure-retreat-92358.herokuapp.com/

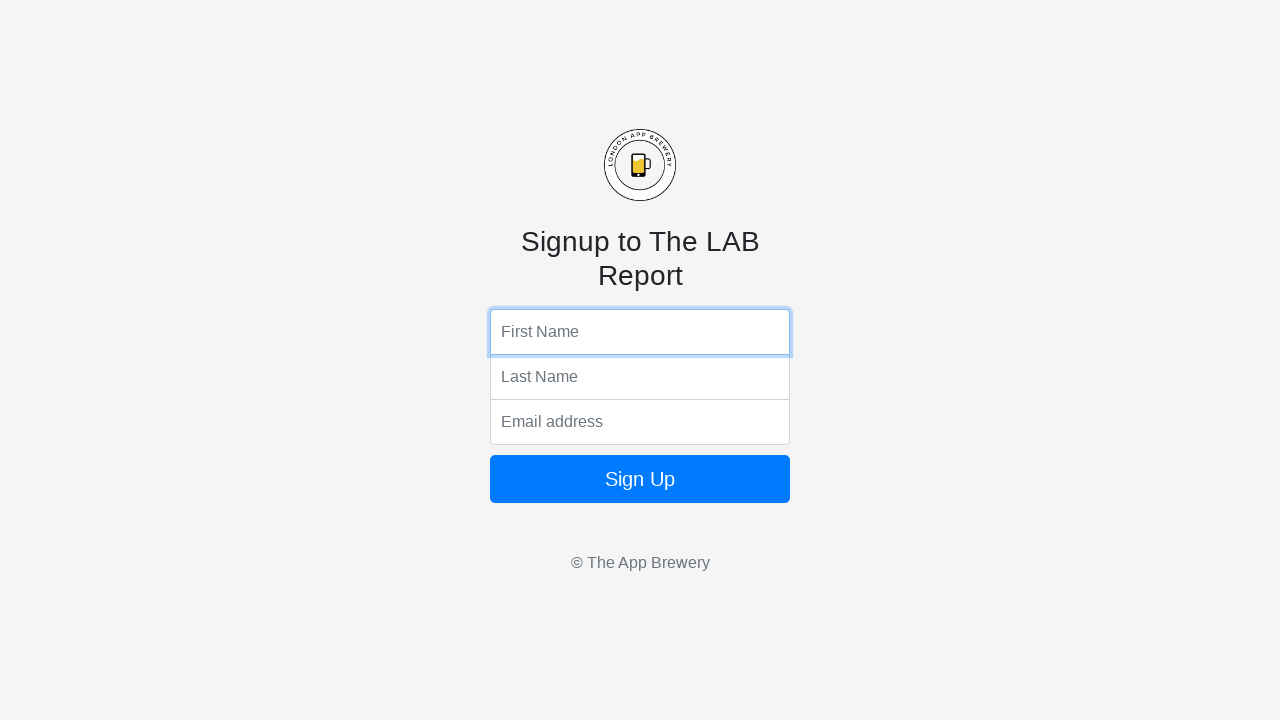

Navigated to signup form page
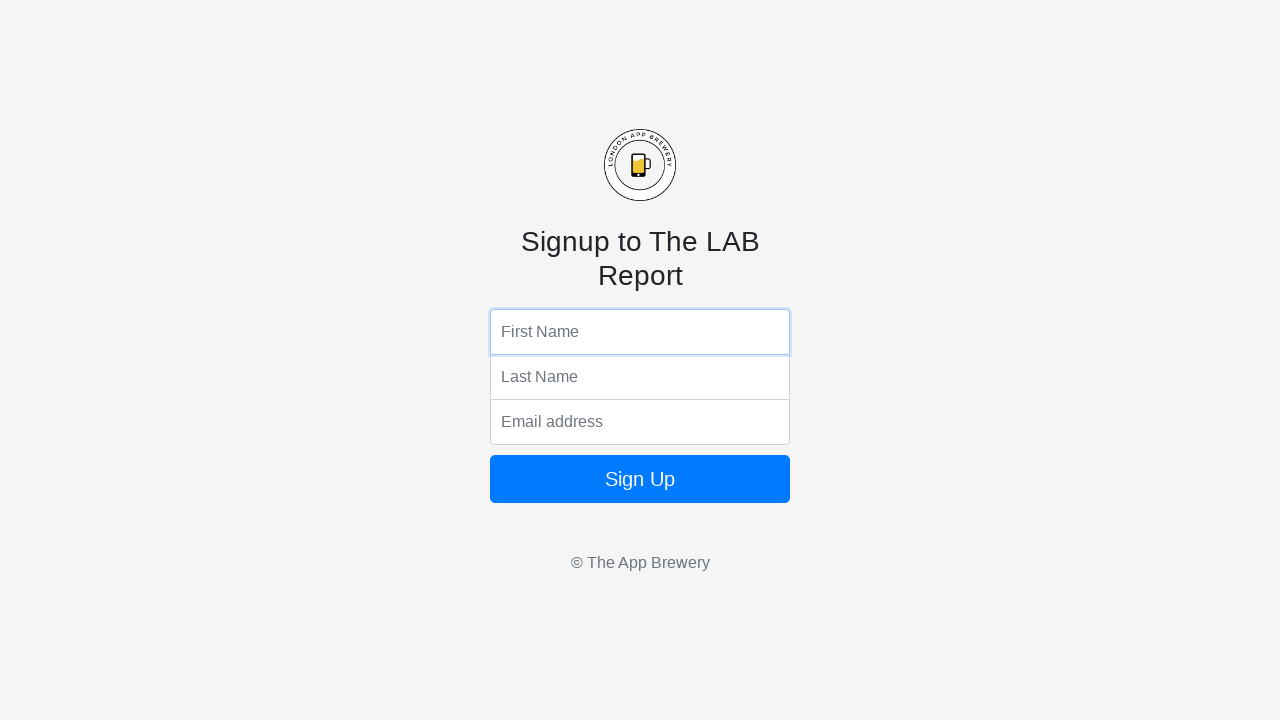

Filled first name field with 'Marcus' on input[name='fName']
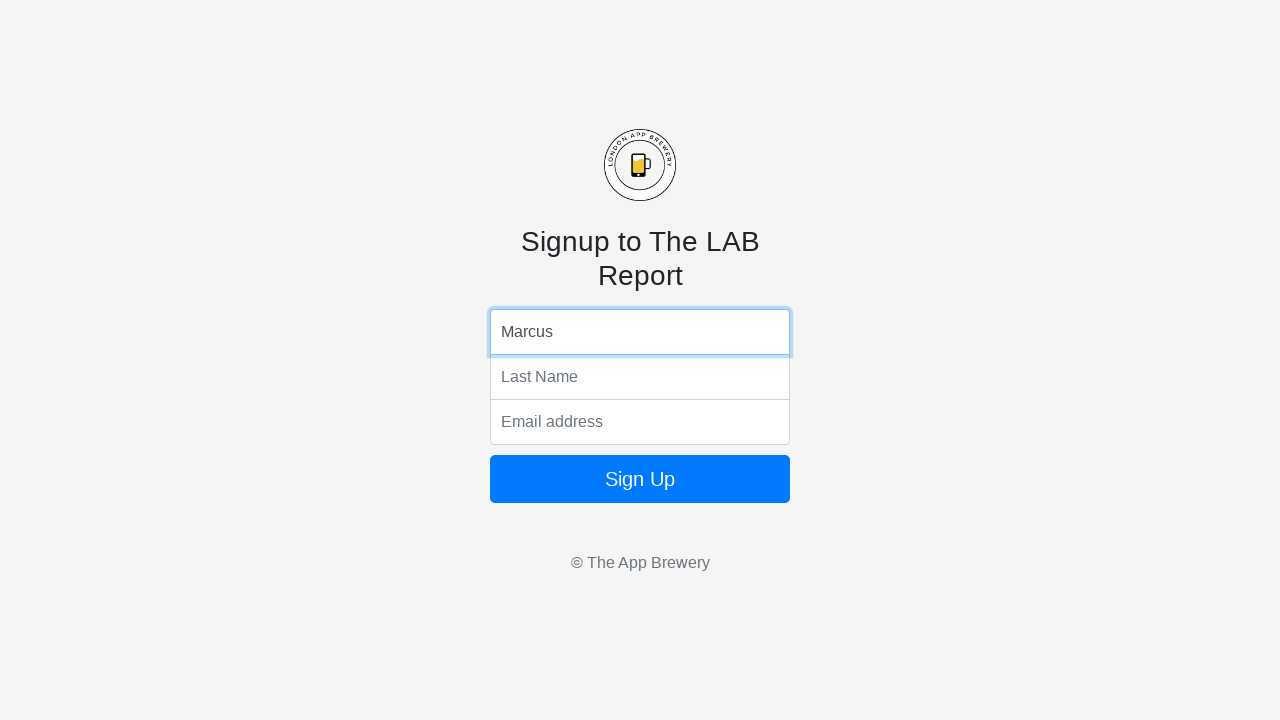

Filled last name field with 'Wellington' on input[name='lName']
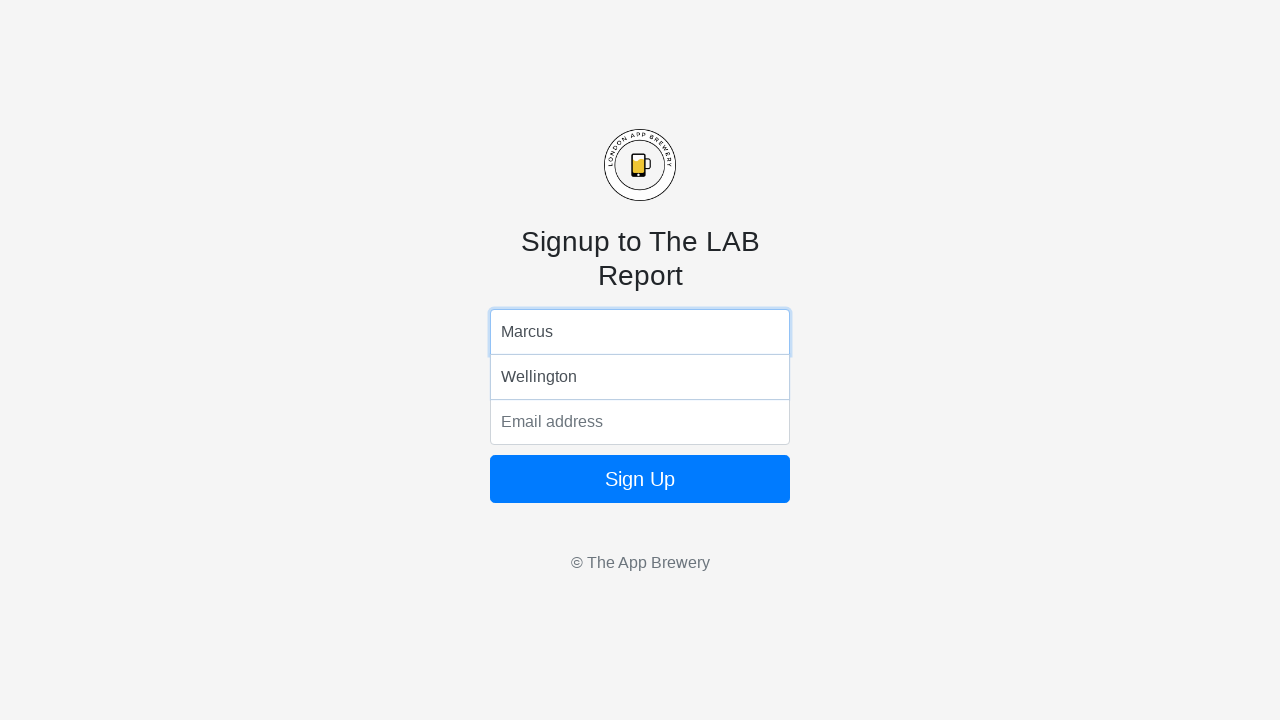

Filled email field with 'marcus.wellington@example.com' on input[name='email']
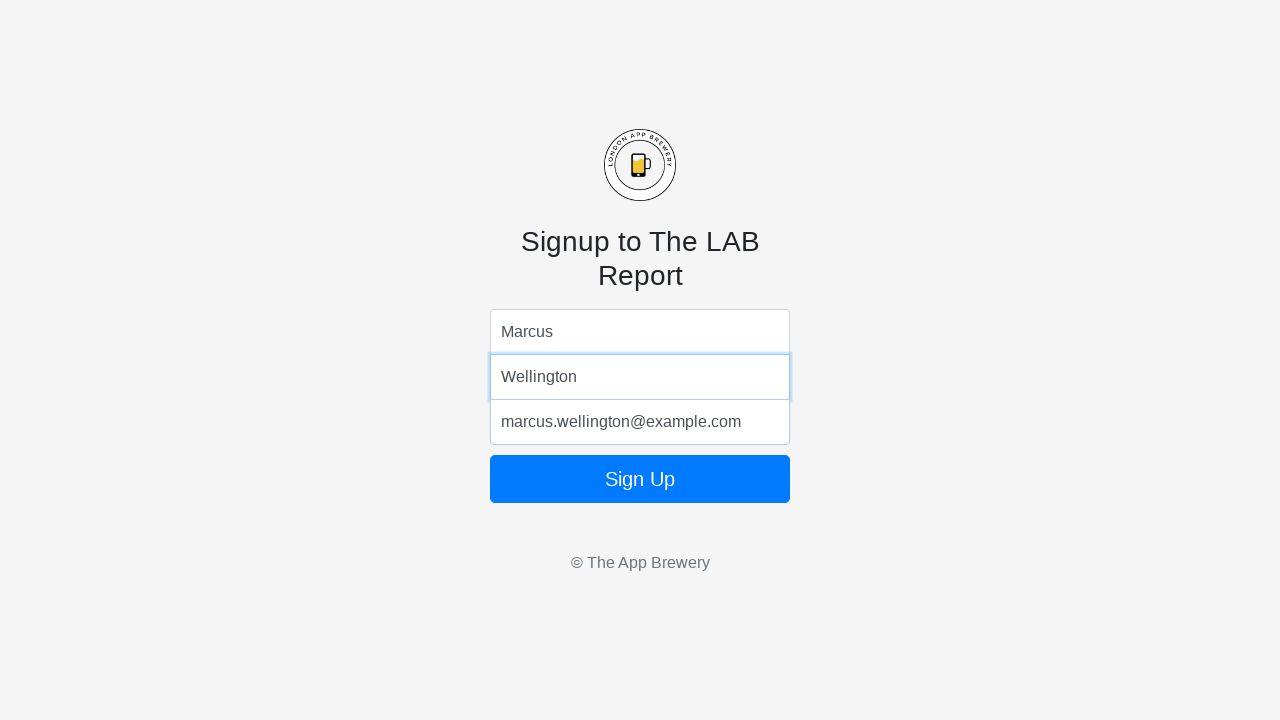

Clicked Sign Up button to submit form at (640, 479) on form button
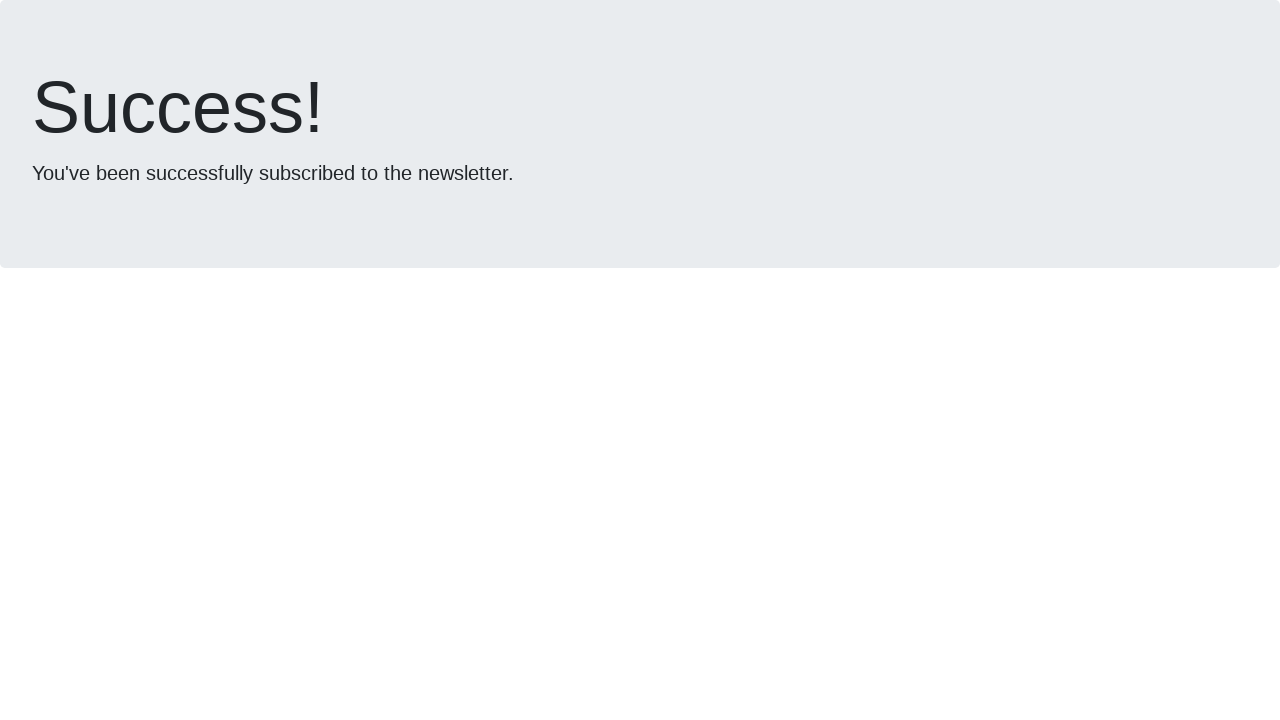

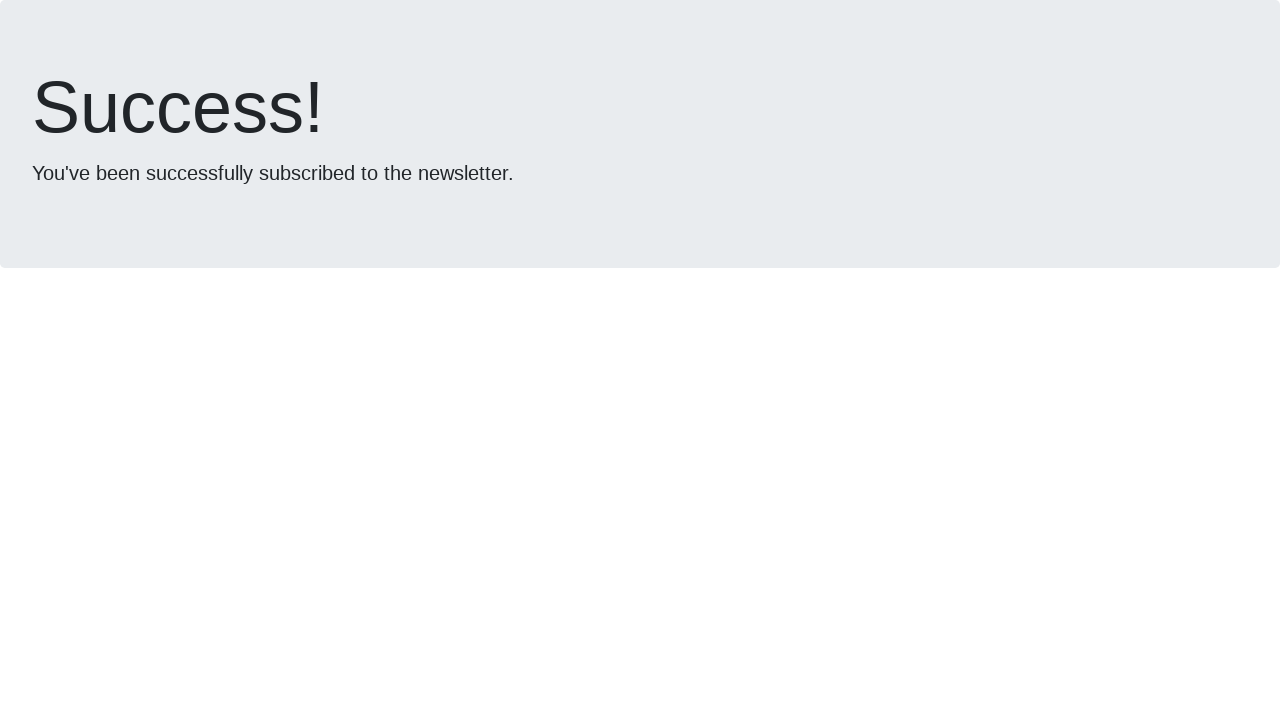